Navigates to the Israeli National Insurance Institute homepage

Starting URL: https://btl.gov.il/Pages/default.aspx

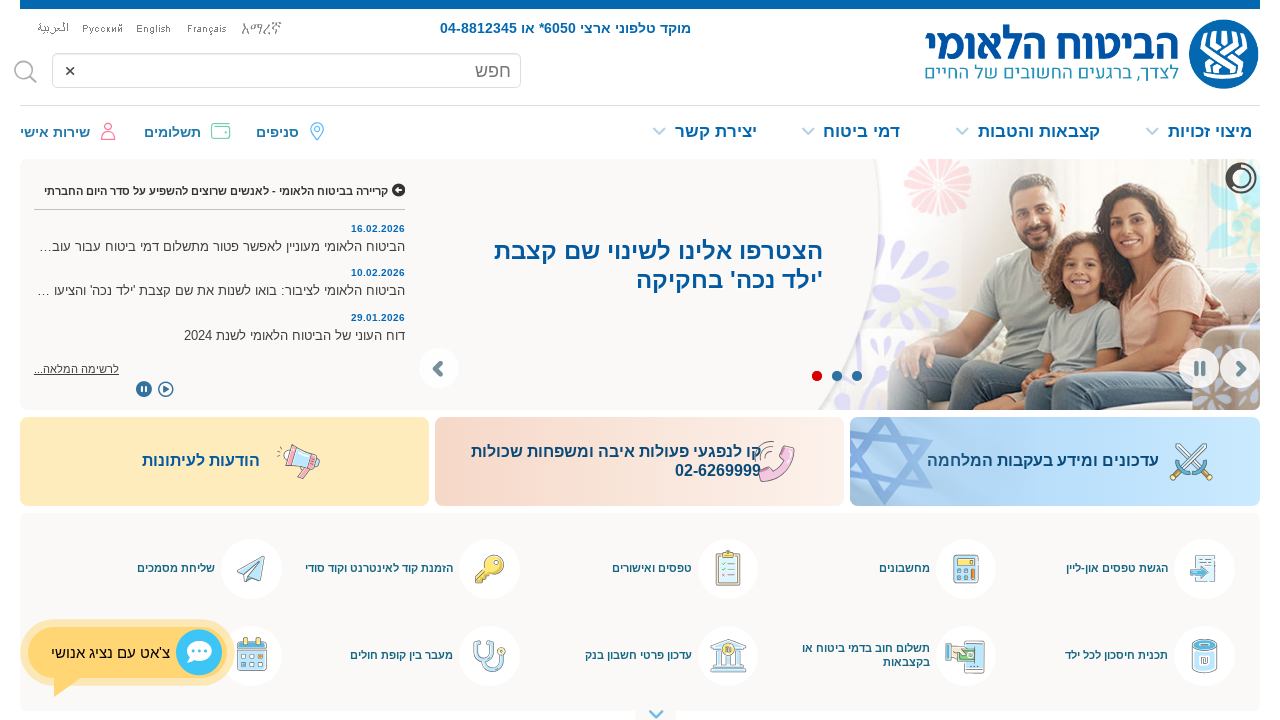

Navigated to Israeli National Insurance Institute homepage and waited for network to idle
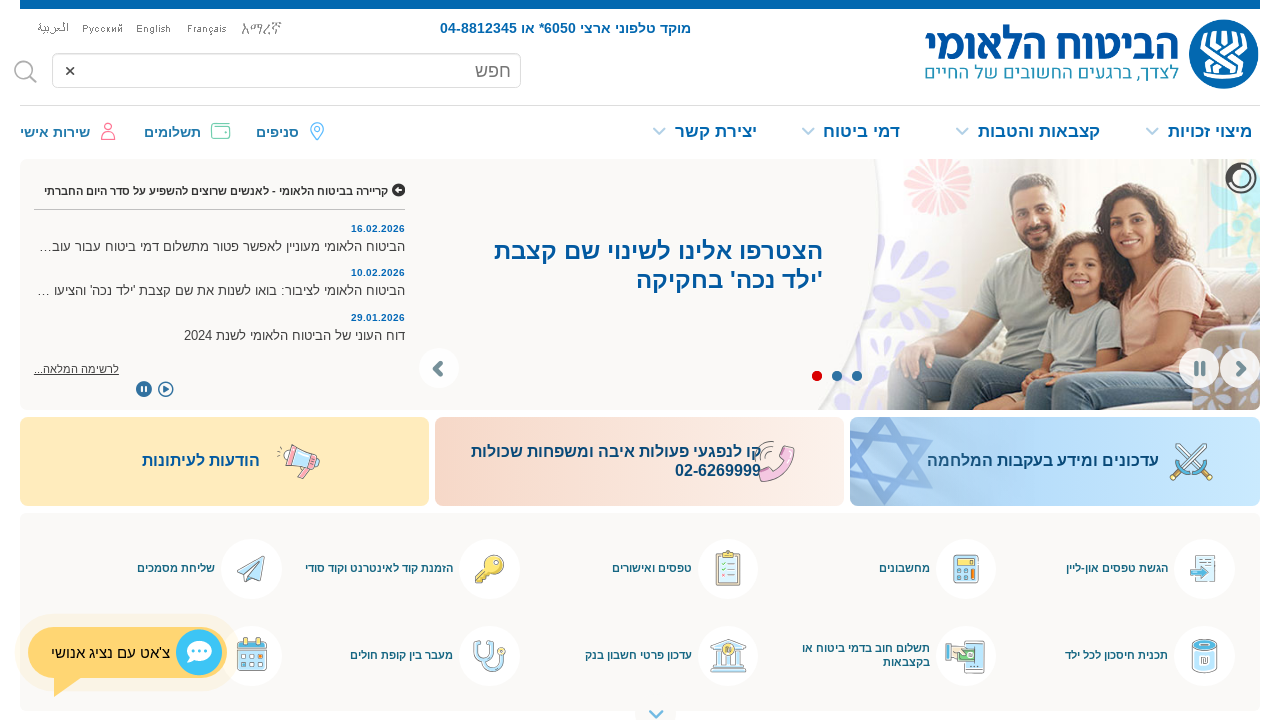

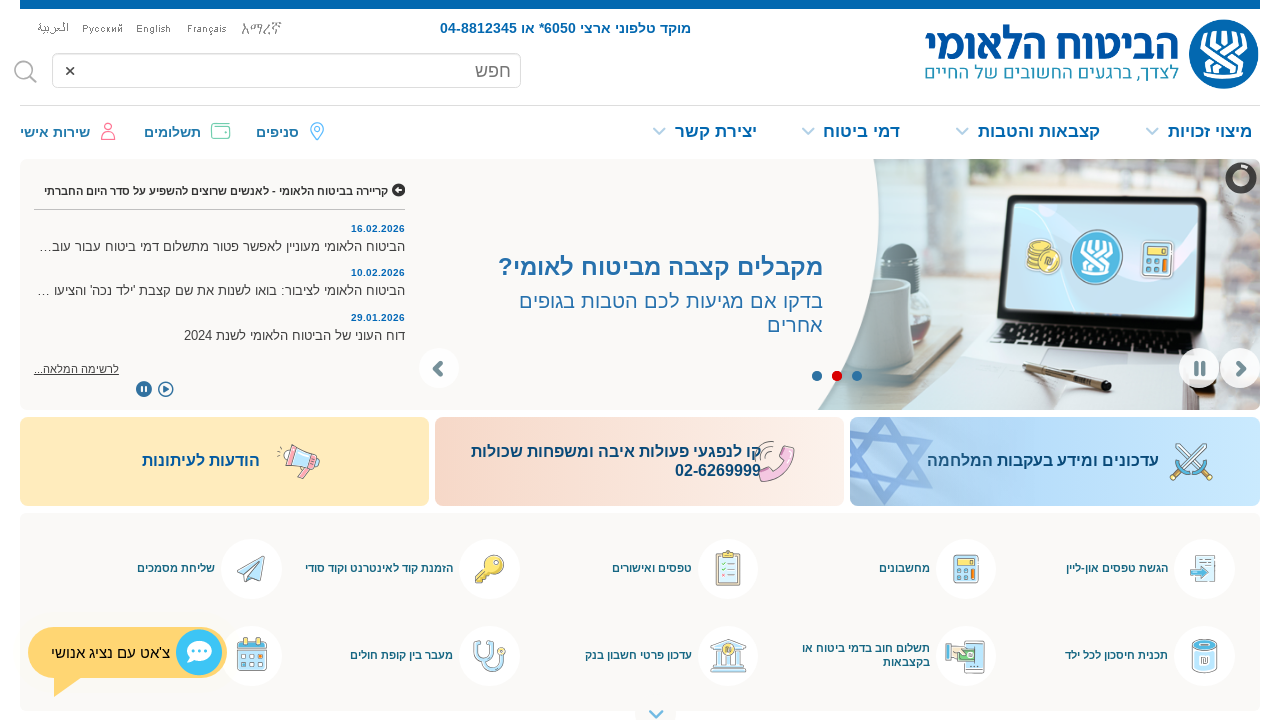